Validates navigation to the Cursos section by clicking the link in the header and verifying the URL redirect

Starting URL: https://www.freerangetesters.com

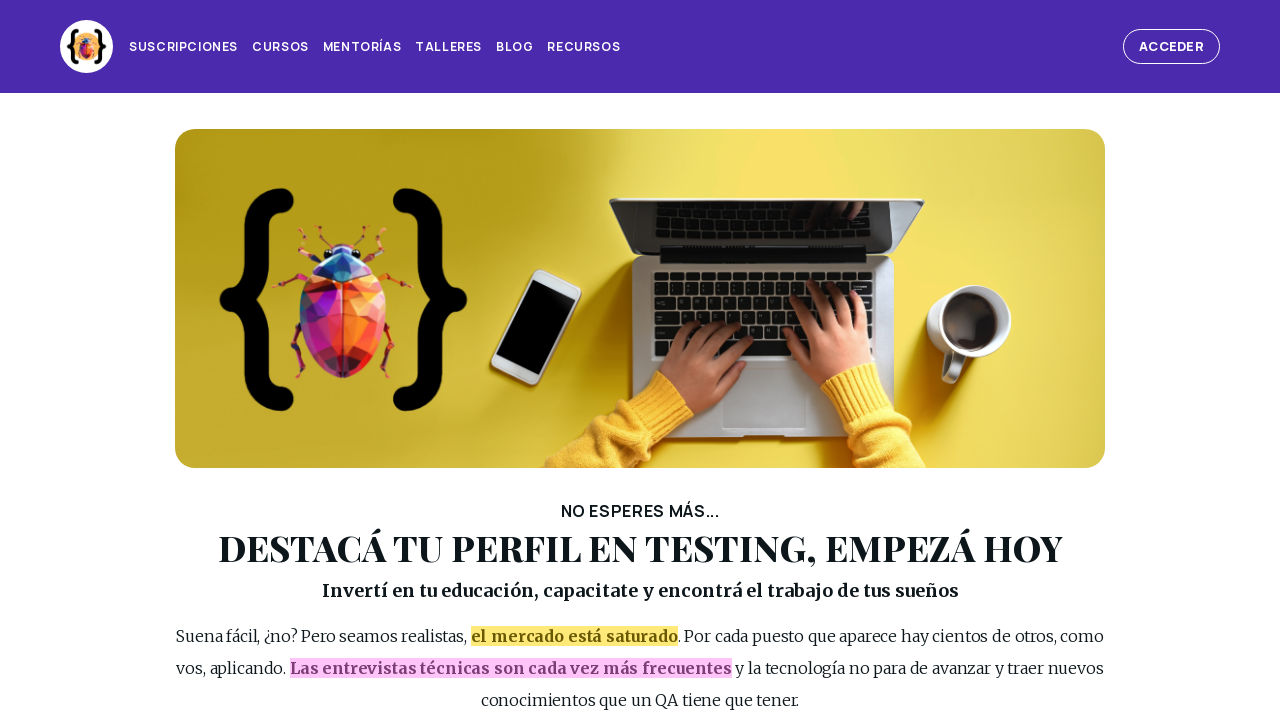

Waited for page to load (domcontentloaded state)
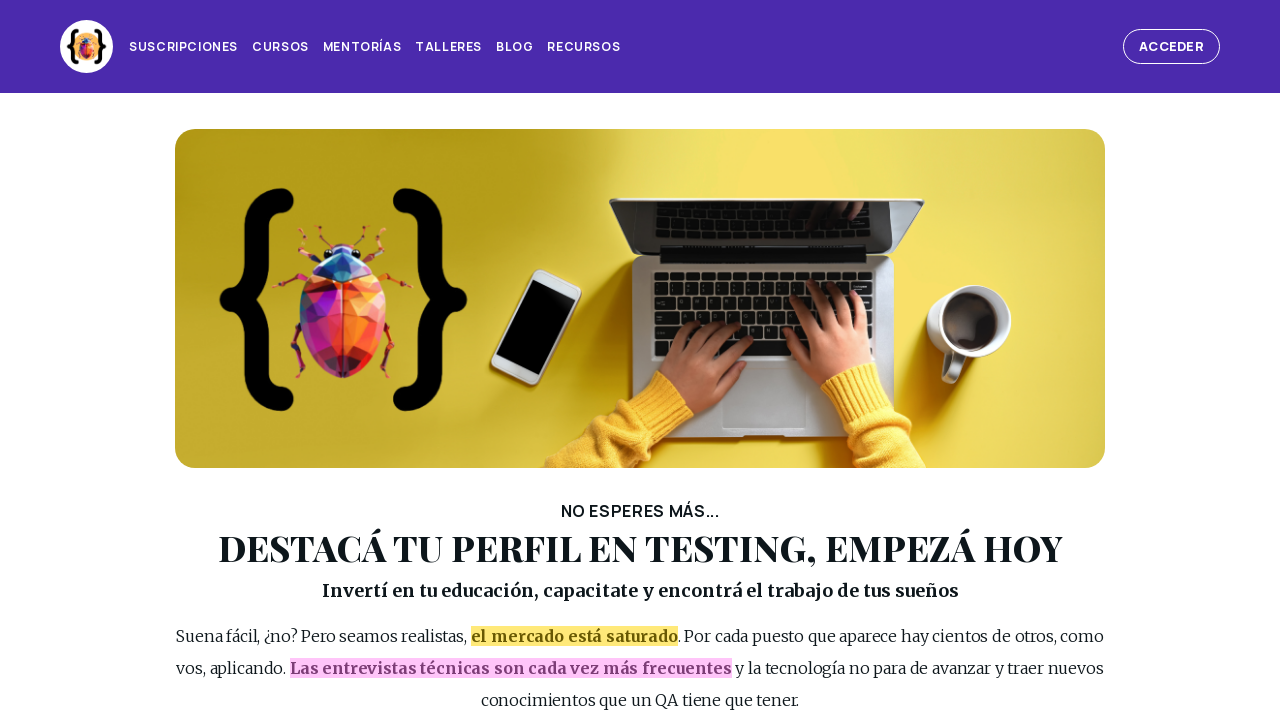

Clicked 'Cursos' link in the header at (280, 47) on #page_header >> internal:role=link[name="Cursos"s]
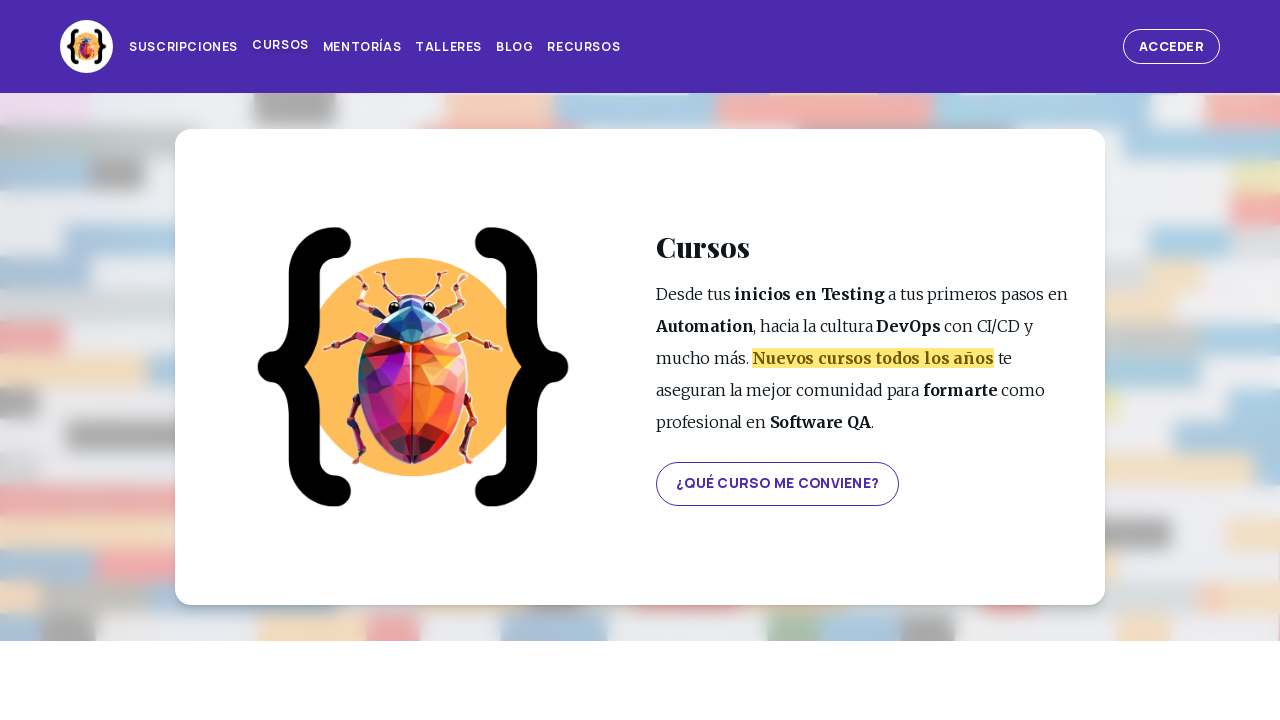

Verified successful navigation to Cursos section
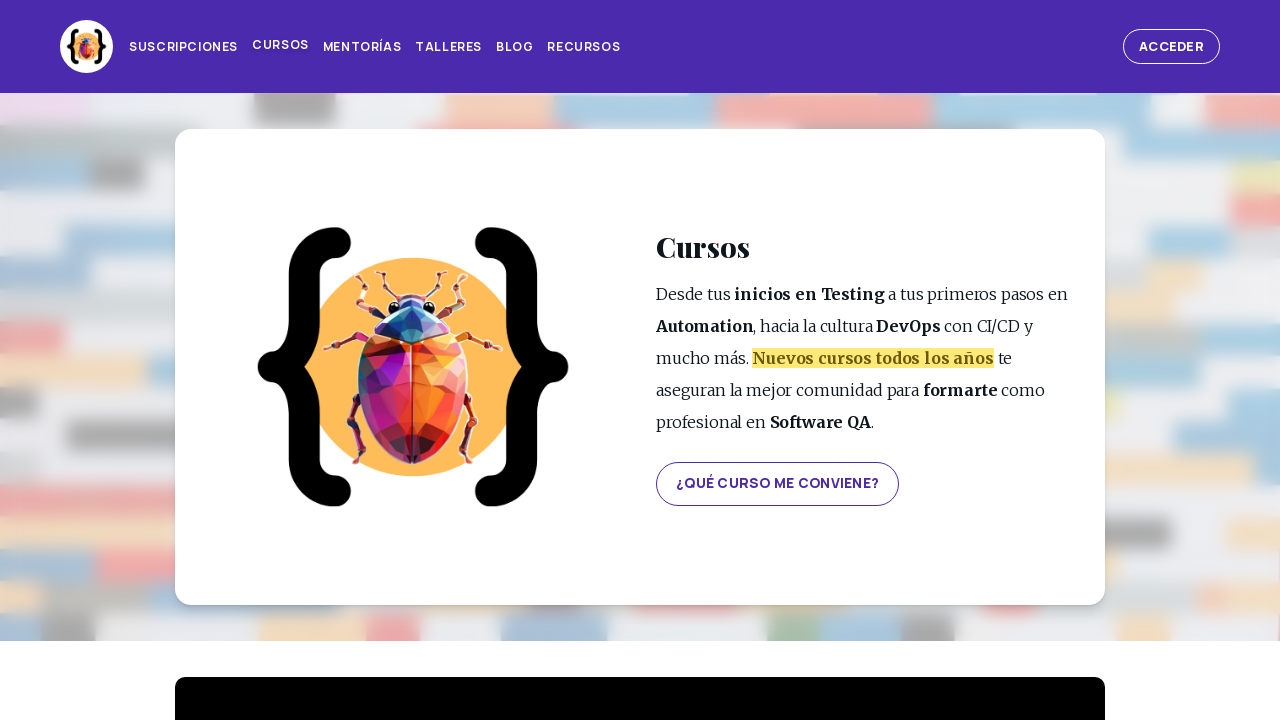

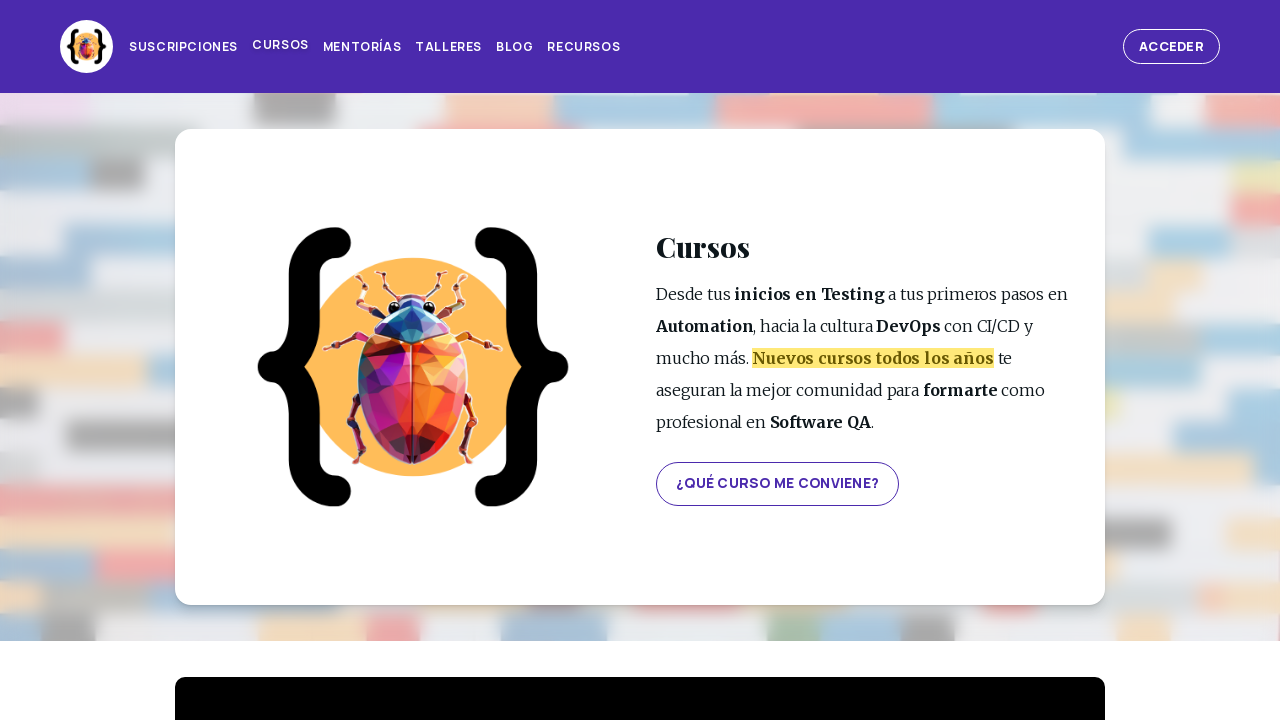